Tests information alert by clicking the JS Alert button and accepting the alert, then verifying the success message

Starting URL: http://the-internet.herokuapp.com/javascript_alerts

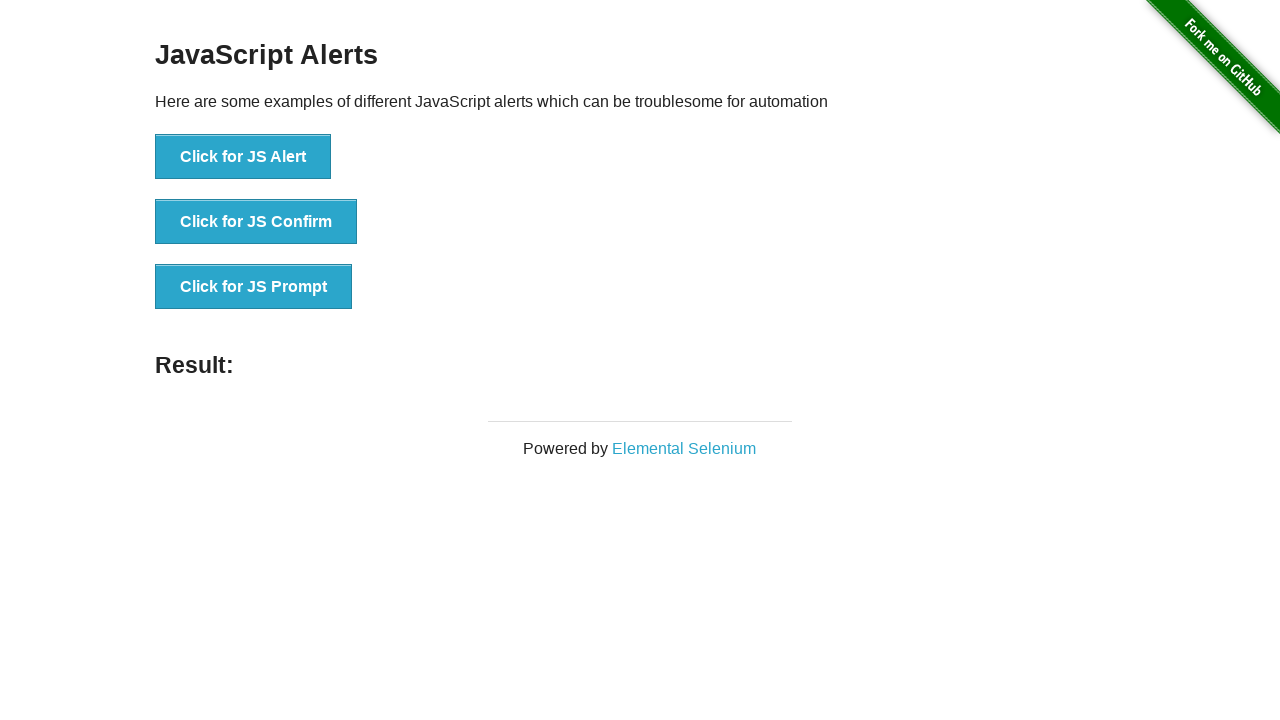

Clicked the 'Click for JS Alert' button at (243, 157) on xpath=//button[contains(text(),'Click for JS Alert')]
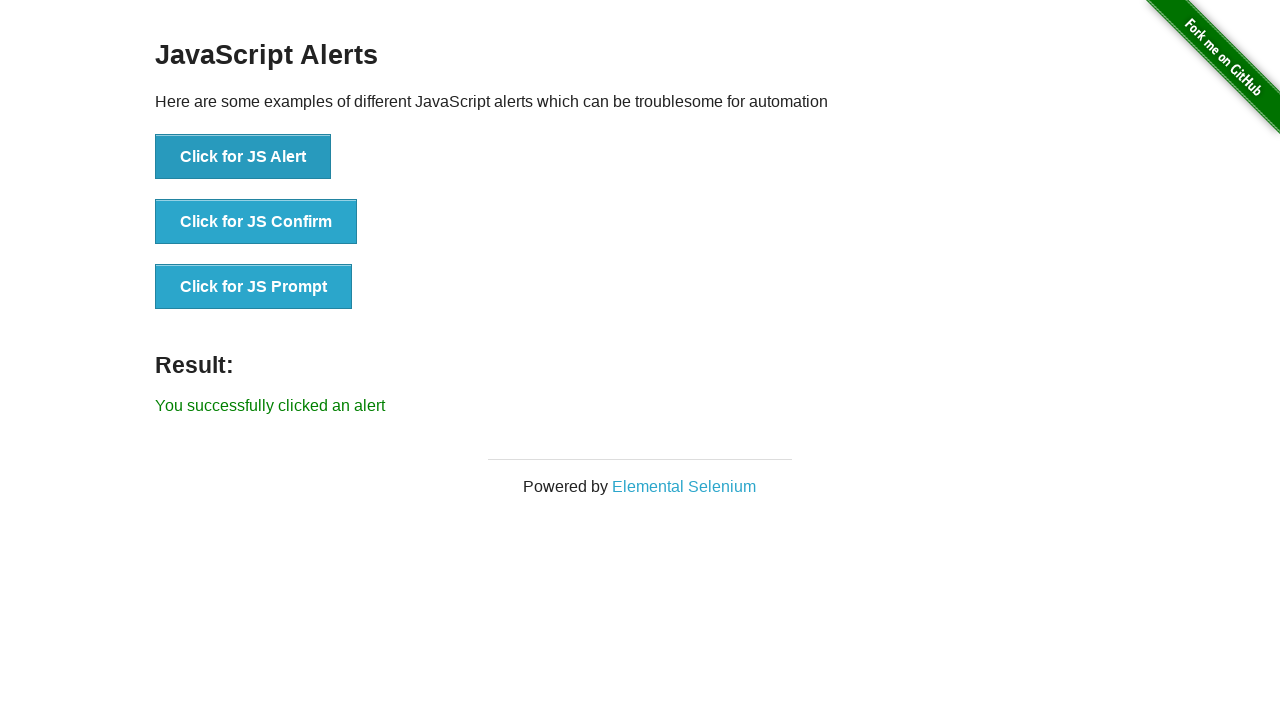

Set up dialog handler to accept alert
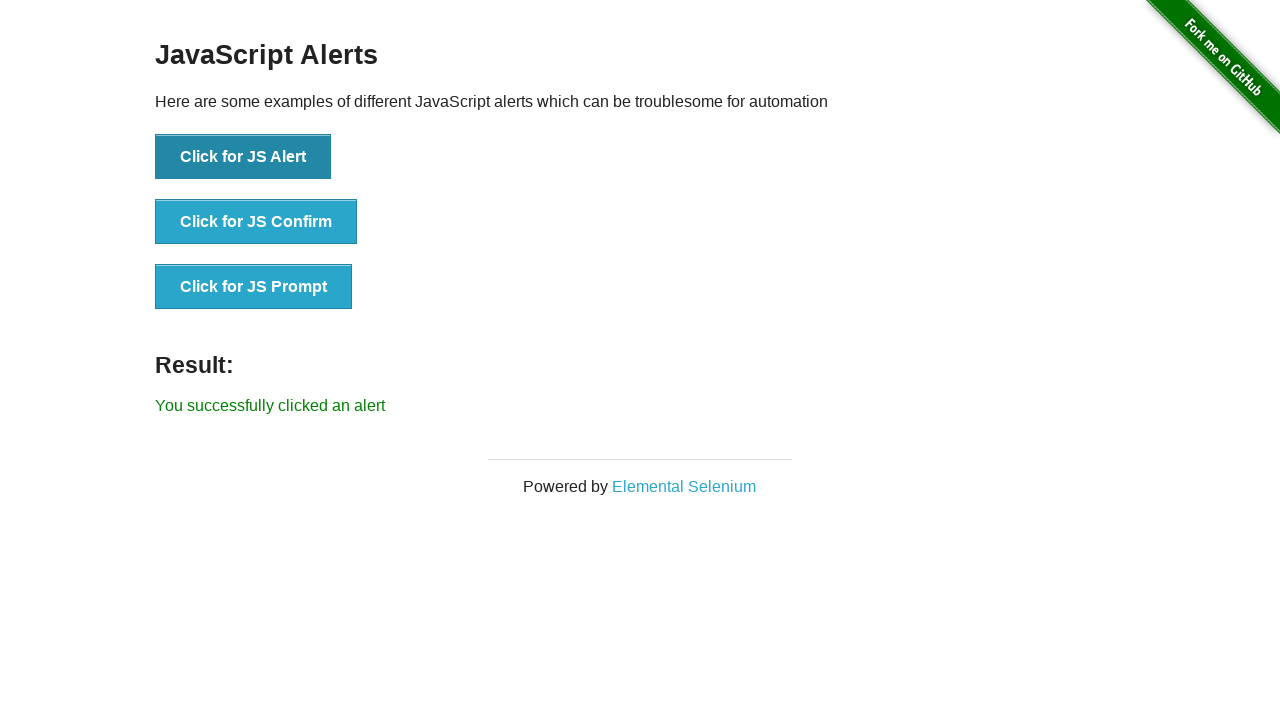

Verified success message 'You successfully clicked an alert' is displayed
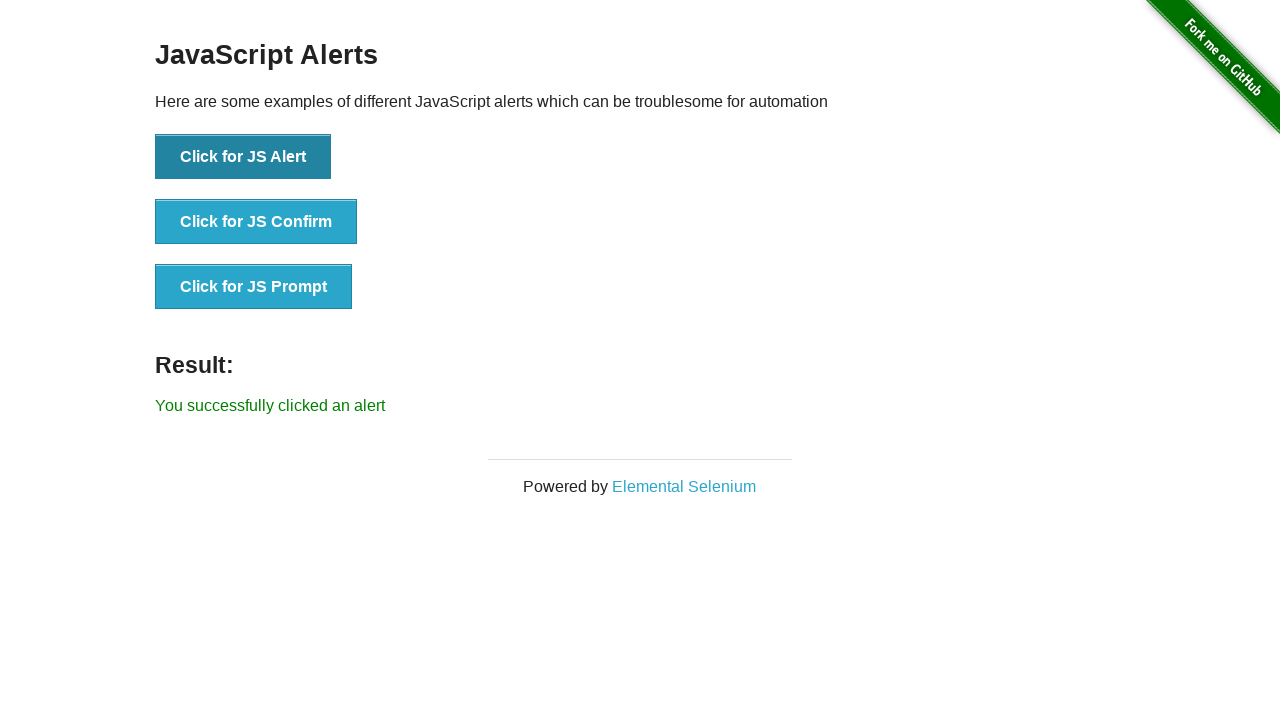

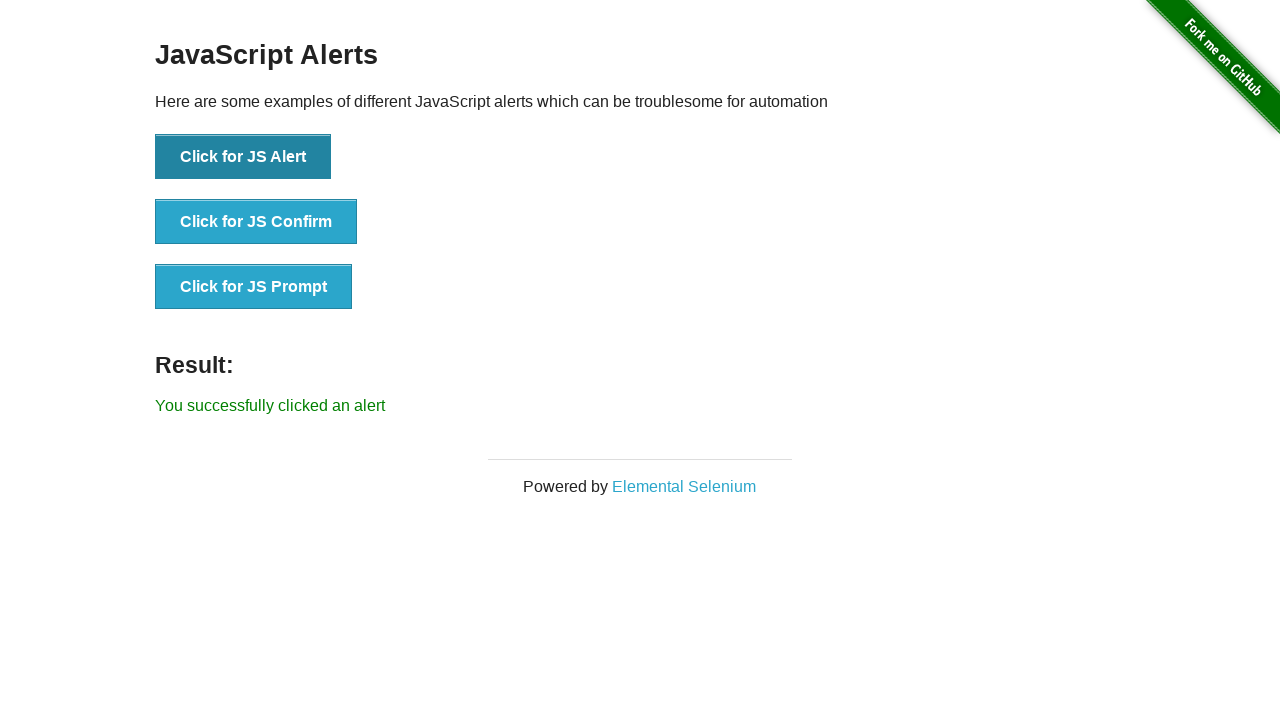